Fills out a registration form with first name, last name, and email, then submits it and verifies successful registration message

Starting URL: http://suninjuly.github.io/registration2.html

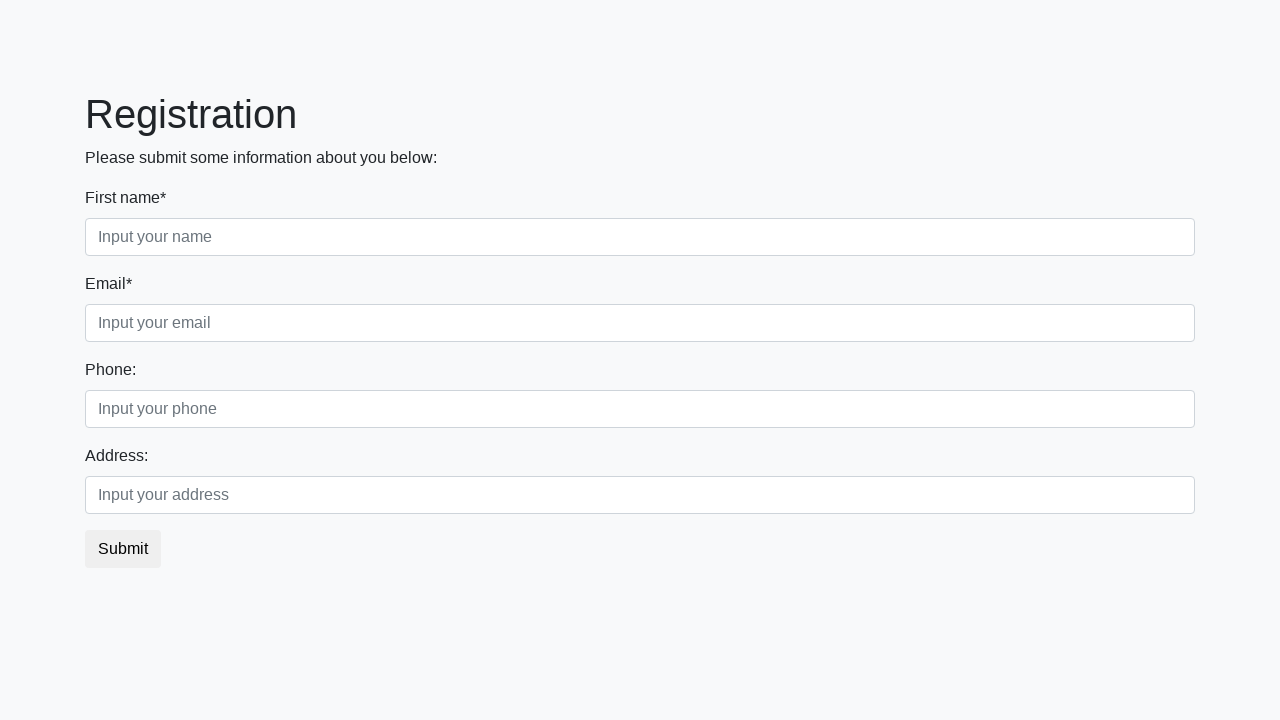

Navigated to registration form page
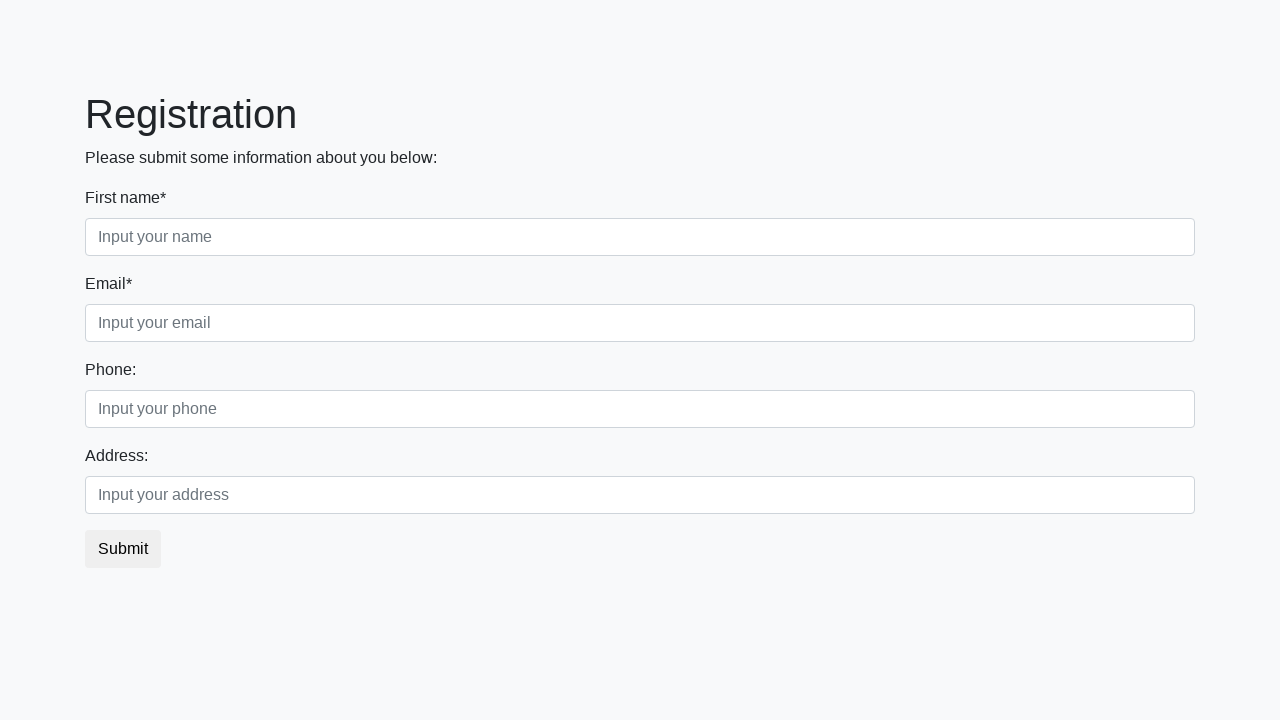

Filled first name field with 'Vanya' on //div[contains(@class,'first_class')]/input
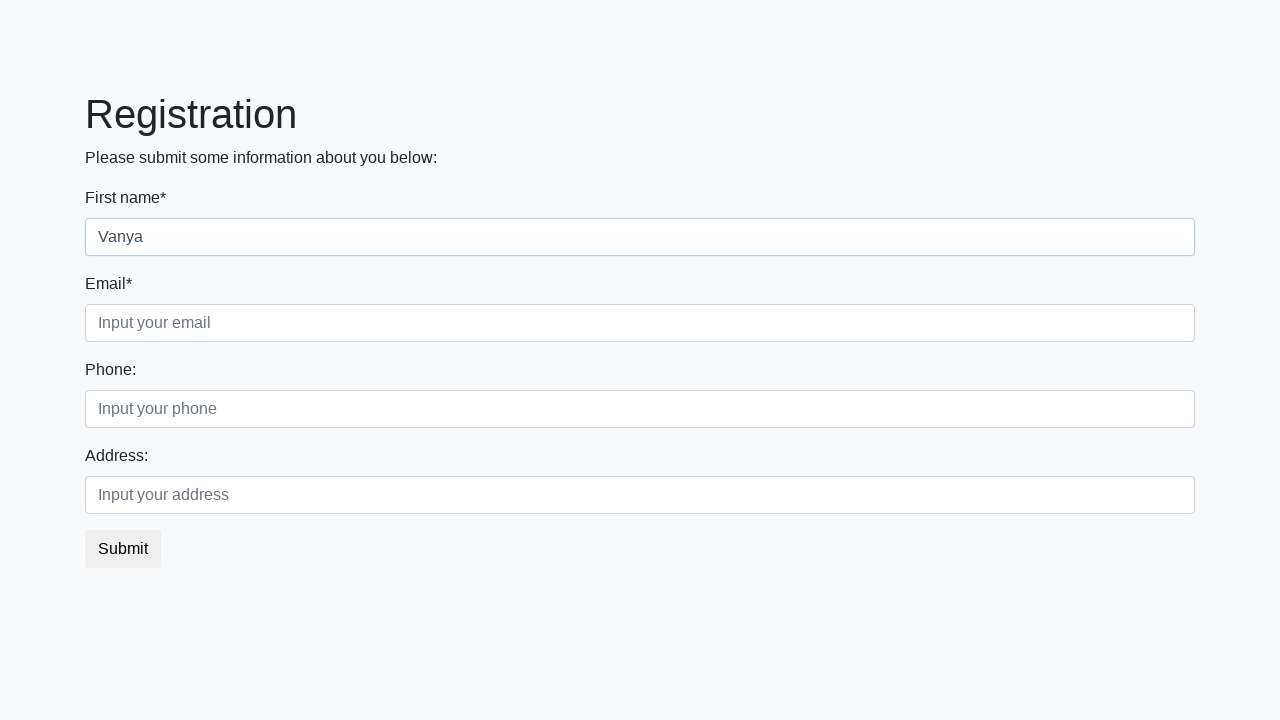

Filled last name field with 'Skvorcov' on //div[contains(@class,'second_class')]/input
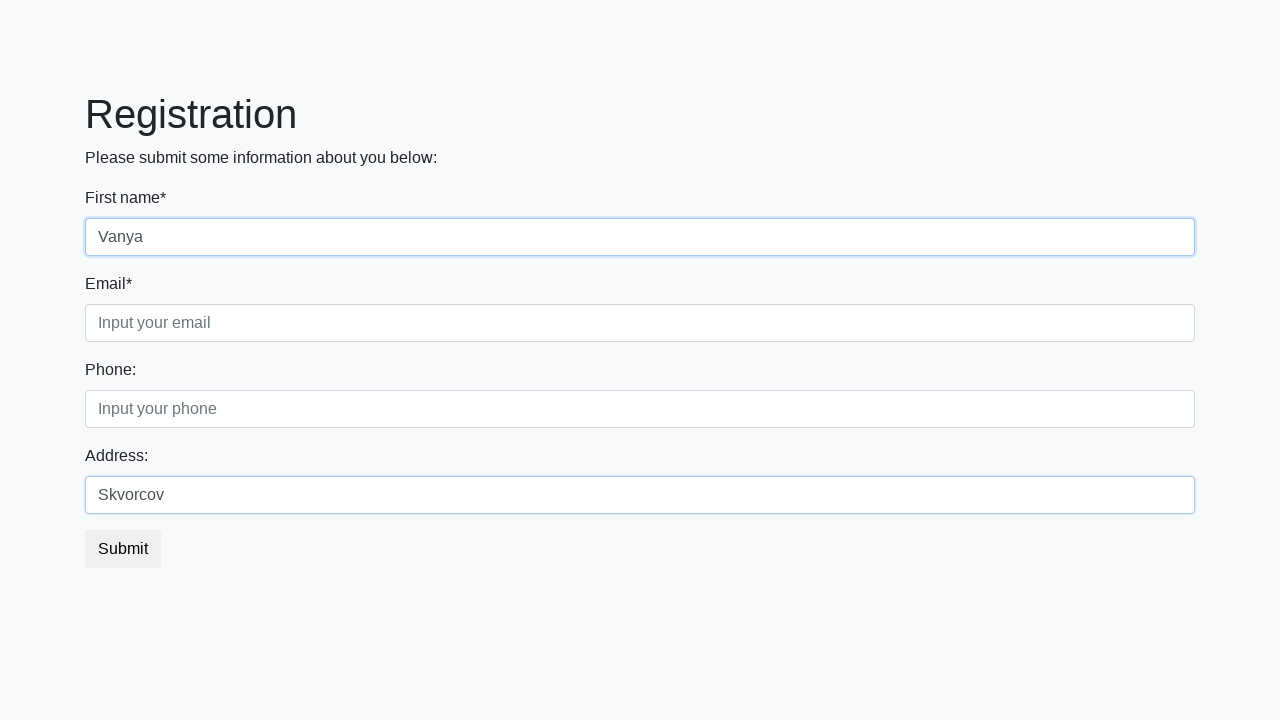

Filled email field with 'v_skvorcov@mail.ru' on //div[contains(@class,'third_class')]/input
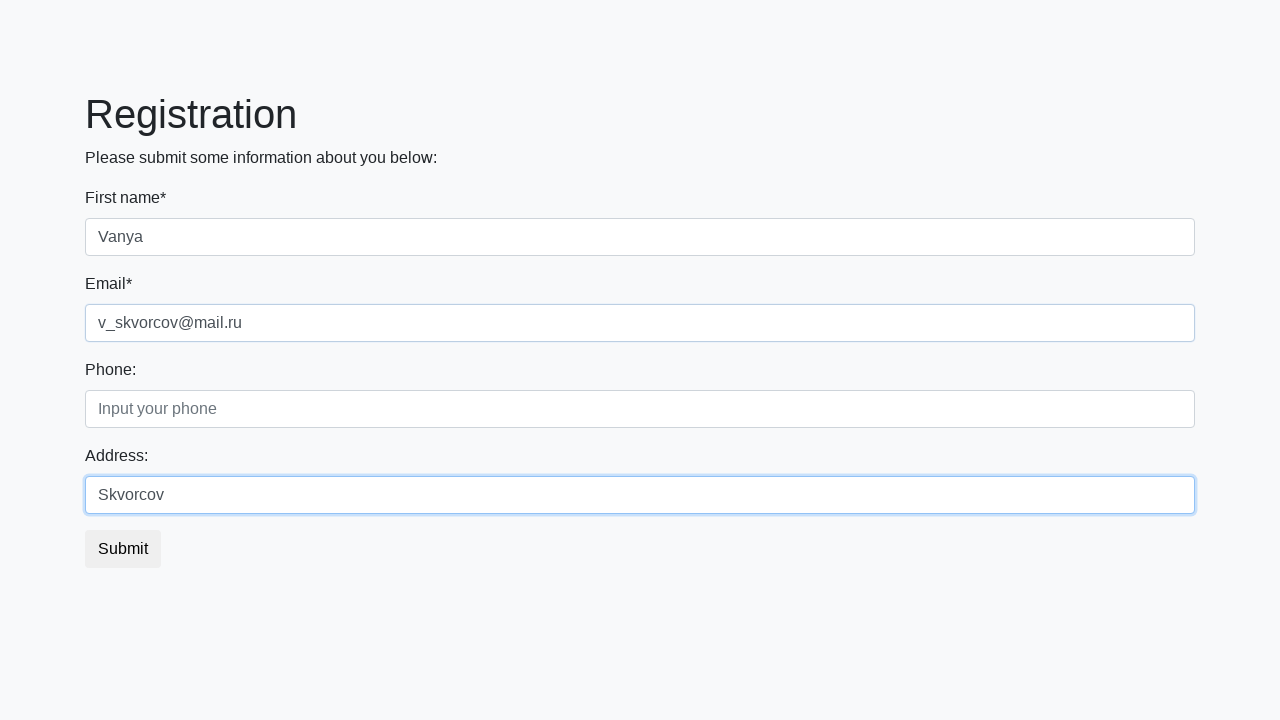

Clicked submit button to register at (123, 549) on button.btn
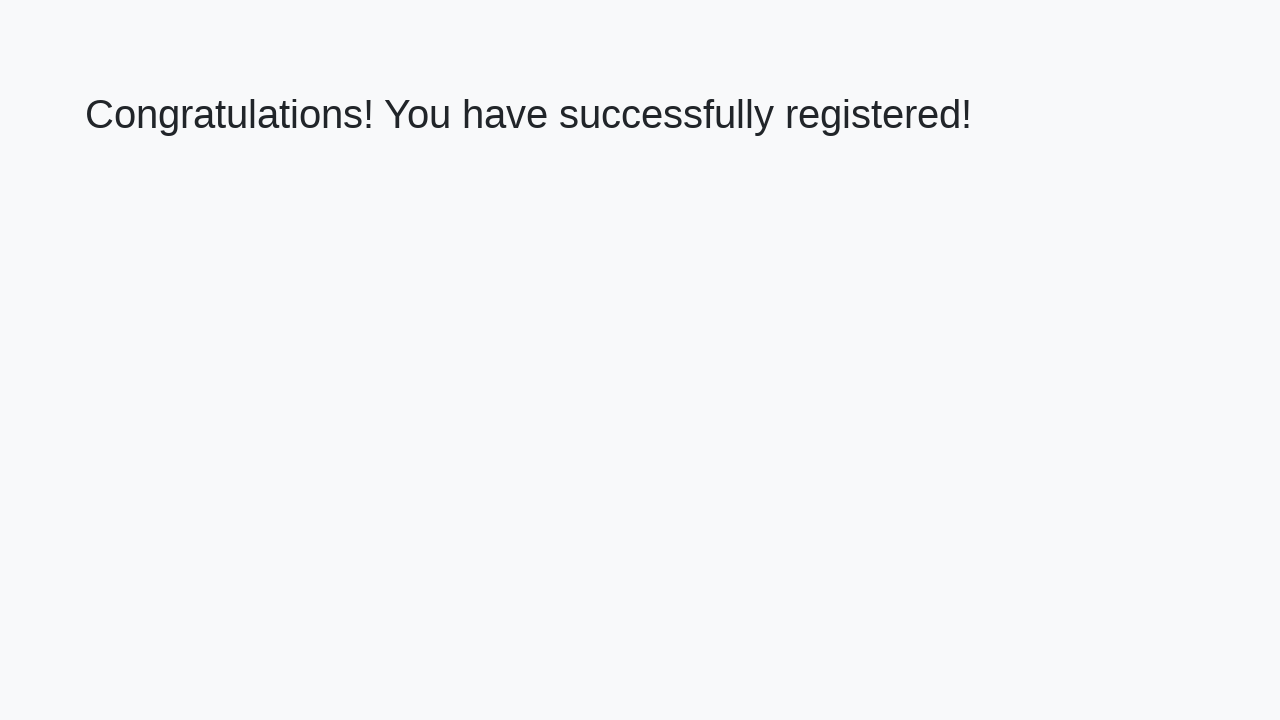

Success message appeared
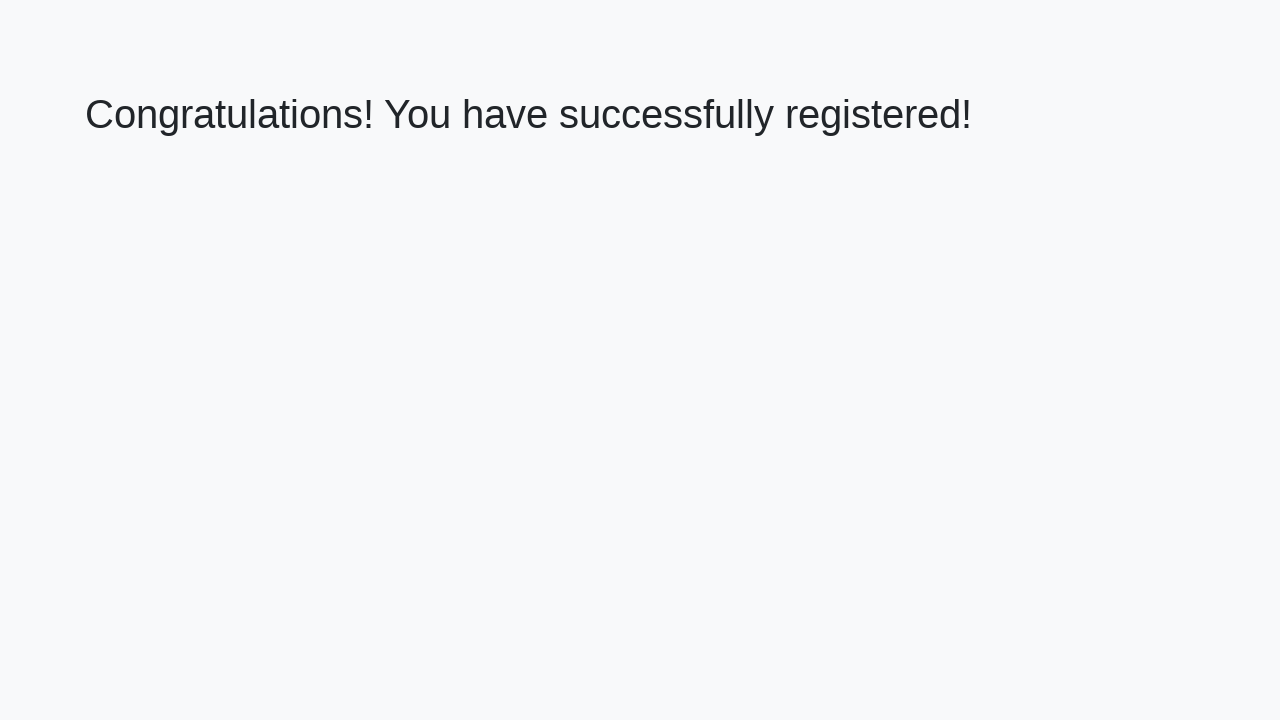

Retrieved success message text
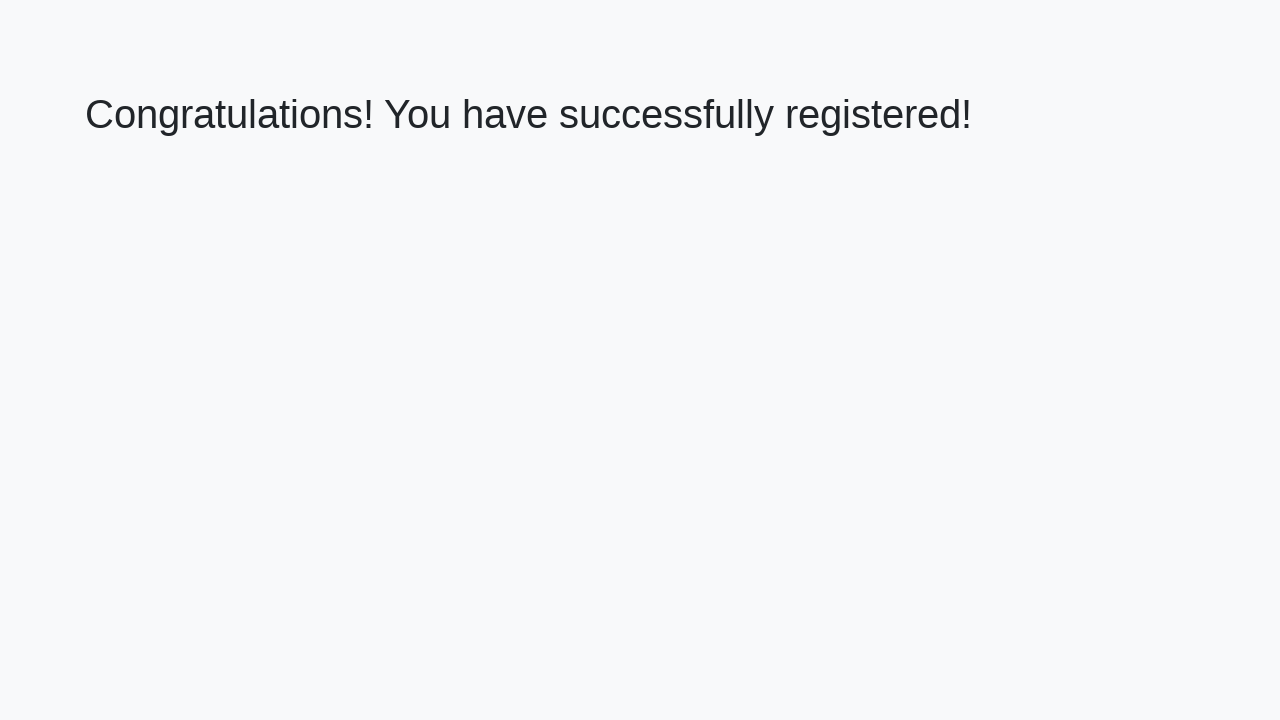

Verified successful registration message
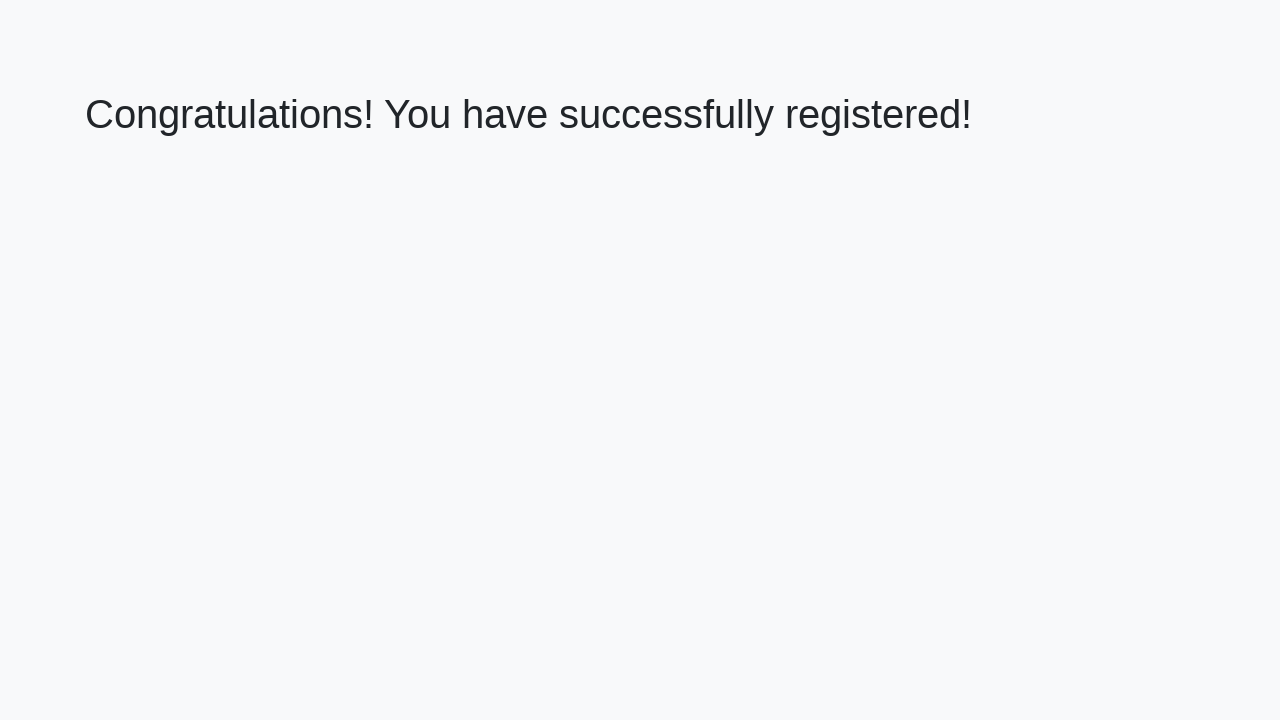

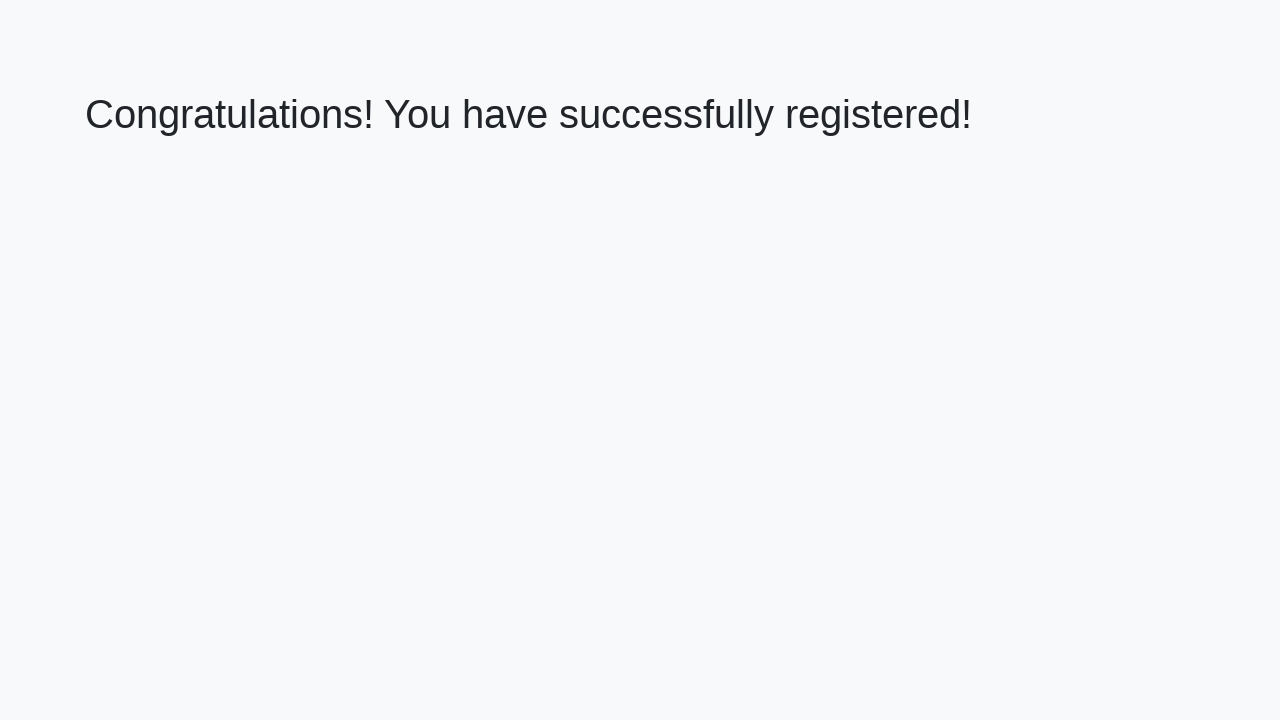